Tests JavaScript prompt alert by entering a name and accepting the alert

Starting URL: https://demoqa.com/alerts

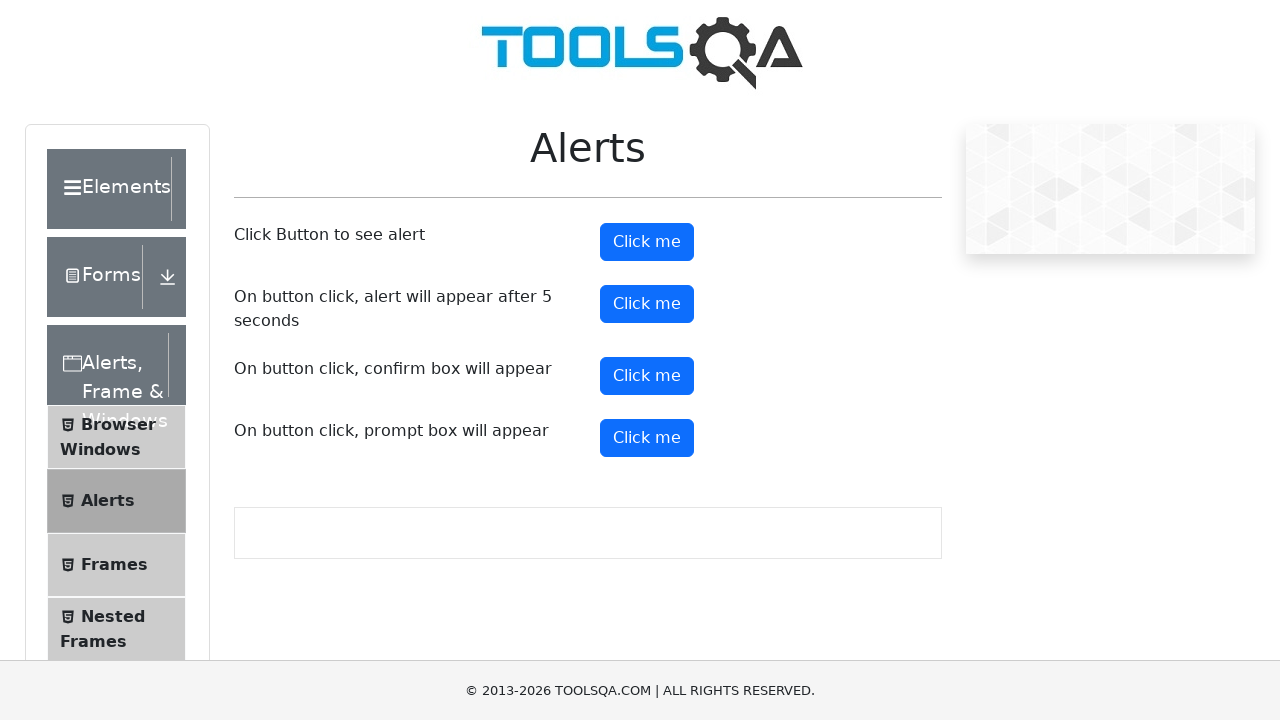

Set up dialog handler to accept prompt with name 'Emma'
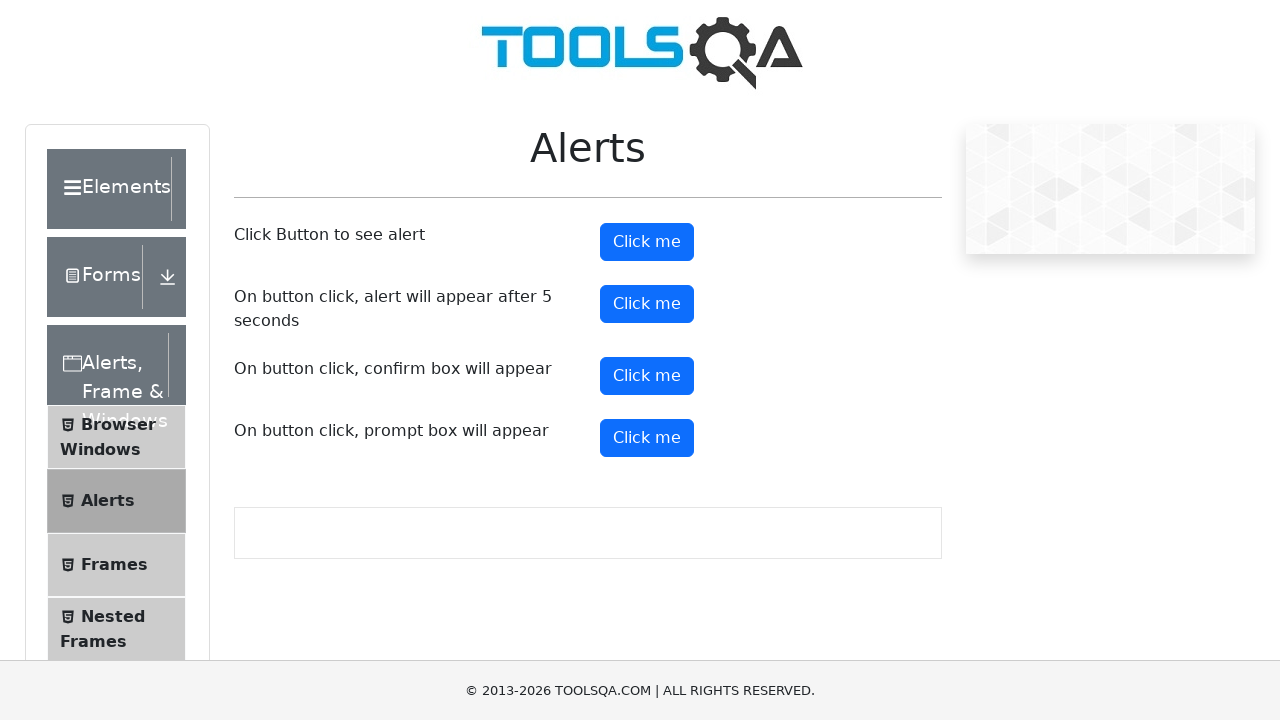

Clicked prompt button to trigger JavaScript alert at (647, 438) on #promtButton
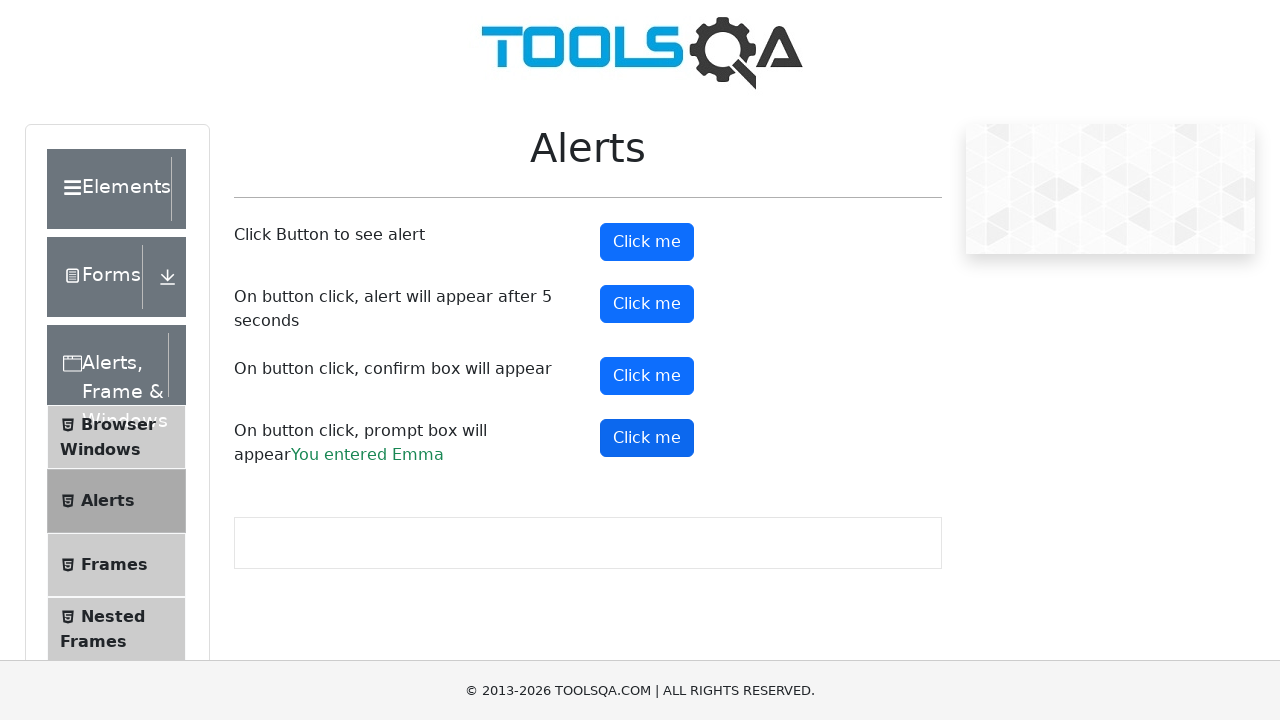

Prompt result element loaded after accepting alert with name
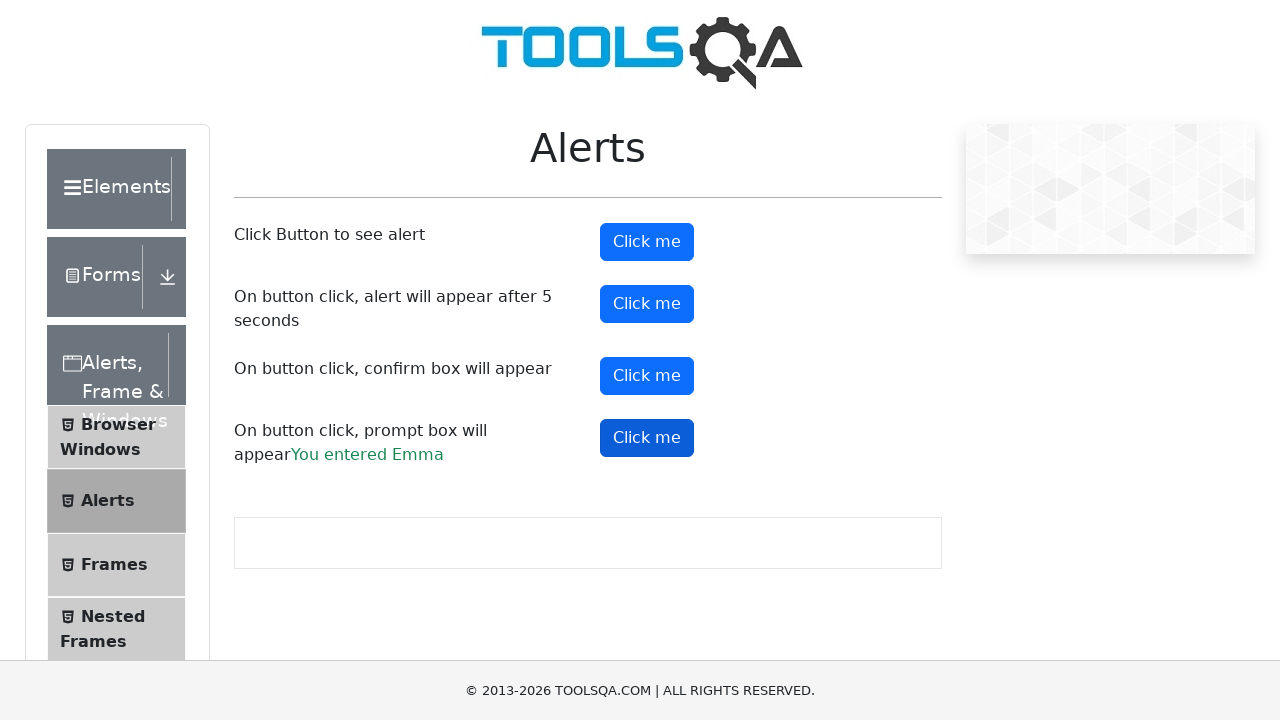

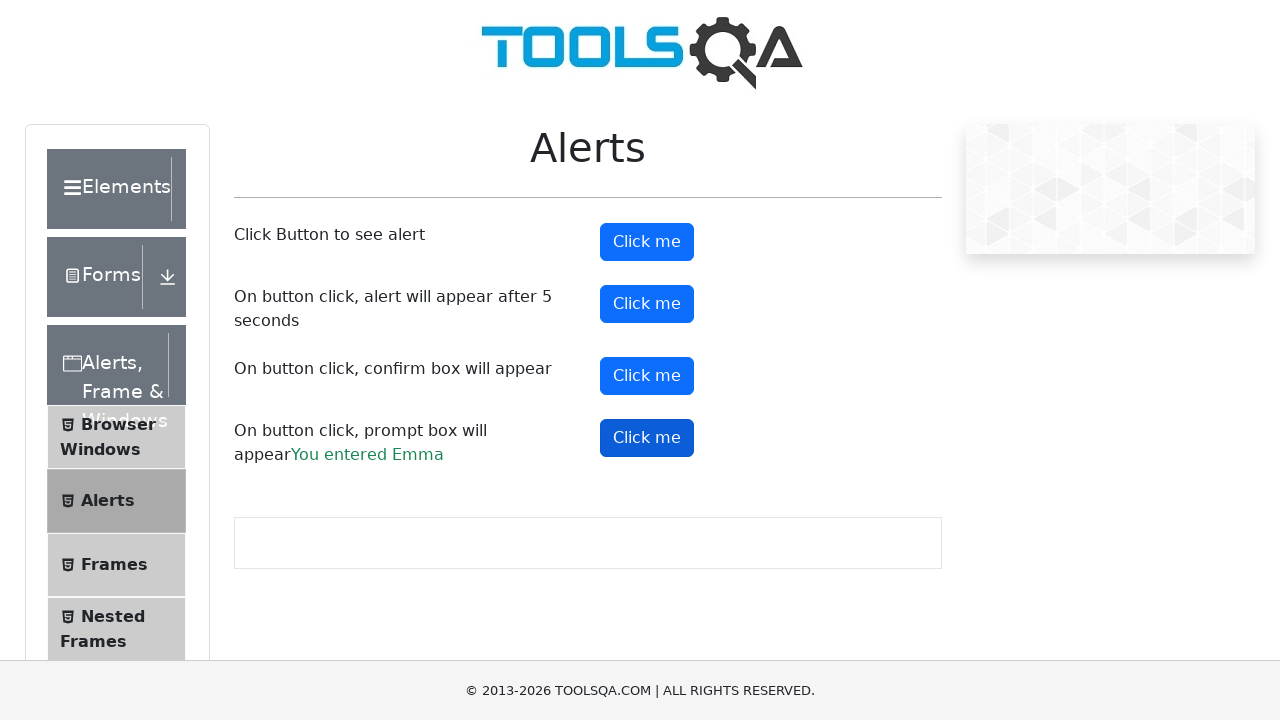